Tests click and hold interaction by selecting multiple consecutive items in a selectable grid using drag selection

Starting URL: https://jqueryui.com/resources/demos/selectable/display-grid.html

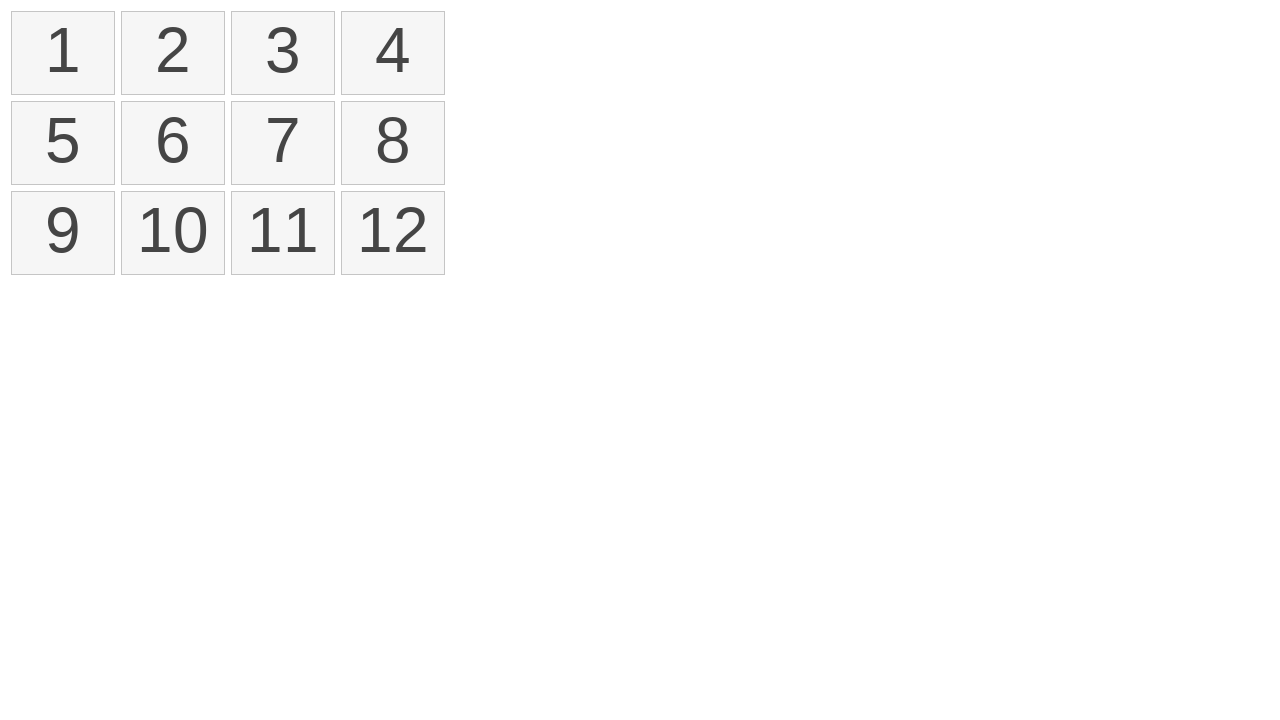

Waited for selectable grid items to load
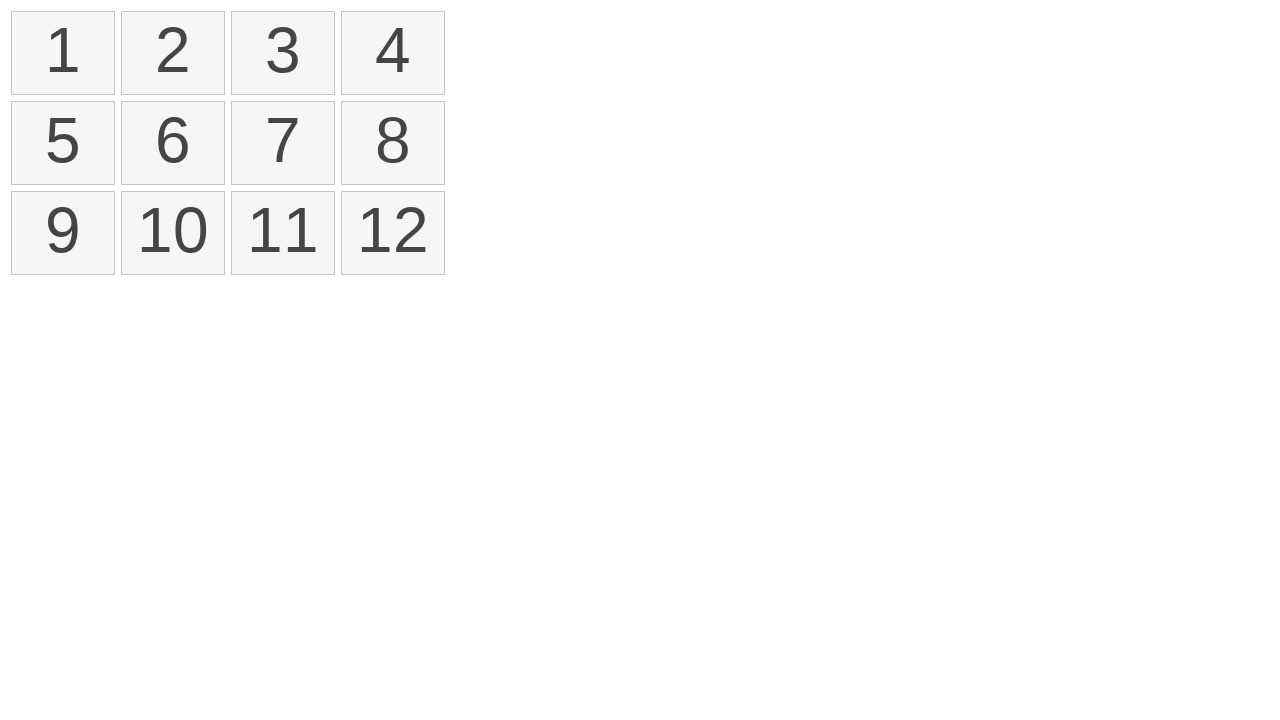

Located first item in selectable grid
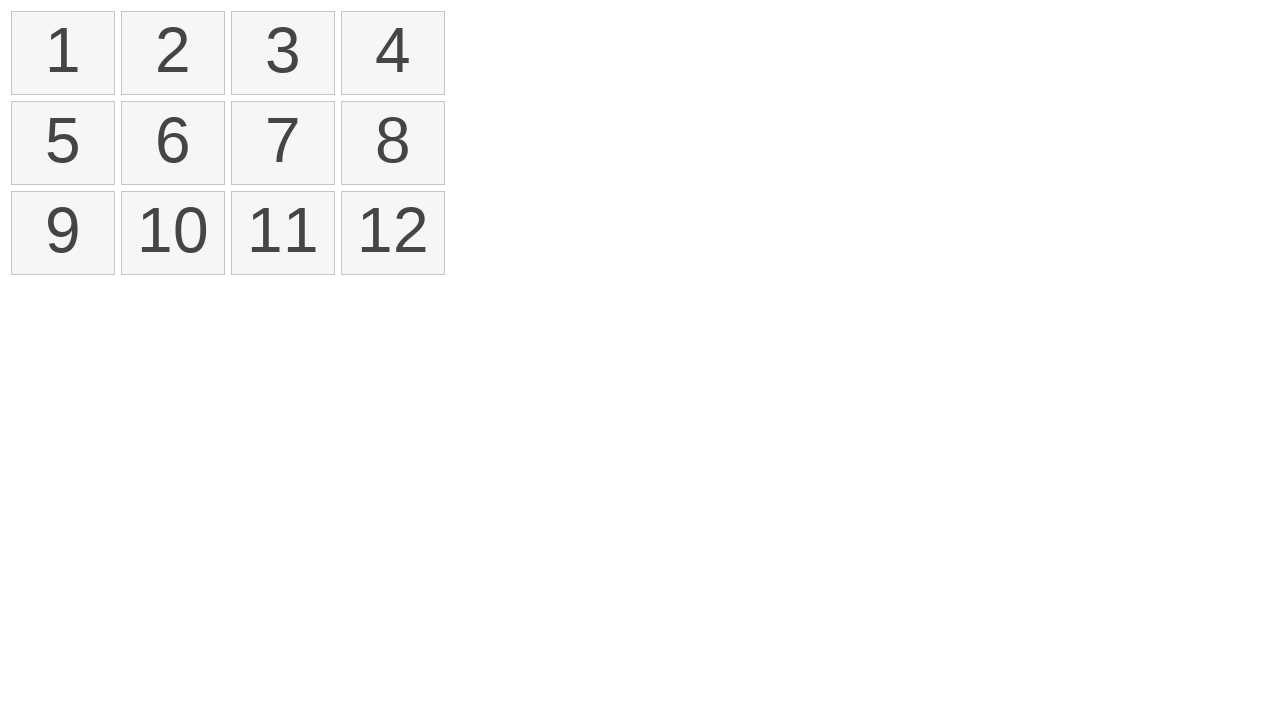

Located fourth item in selectable grid
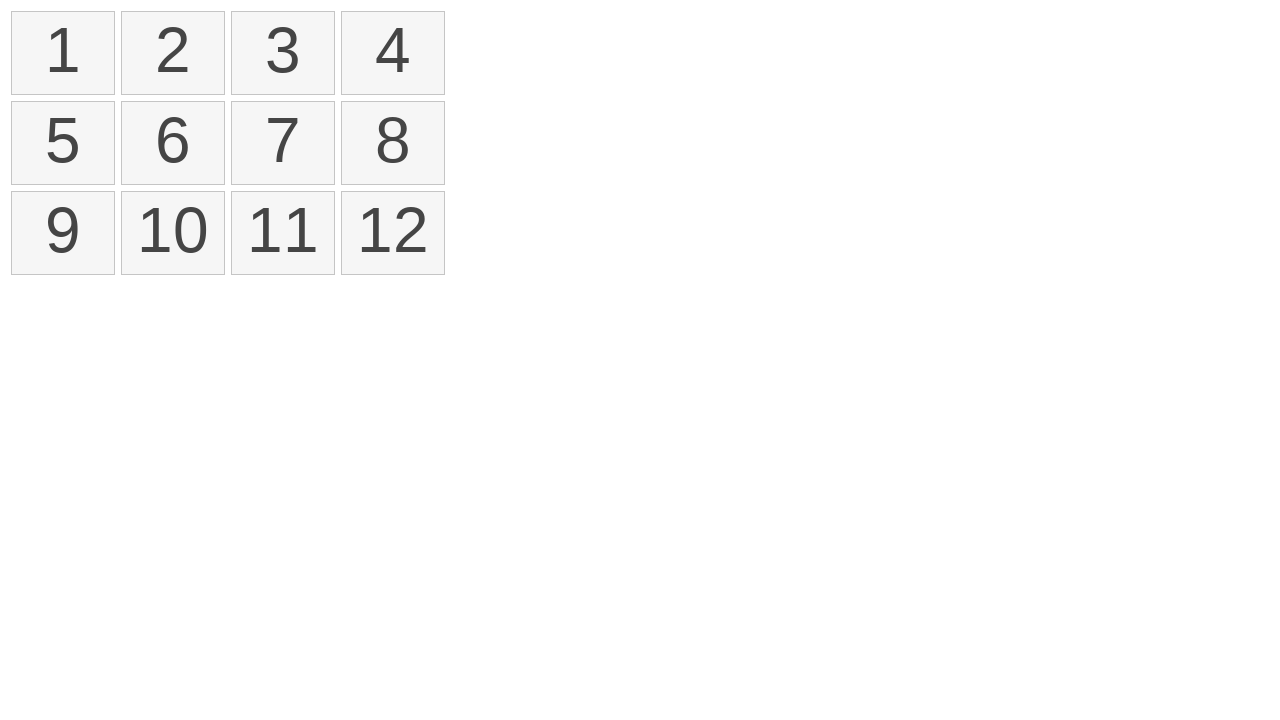

Retrieved bounding box of first item
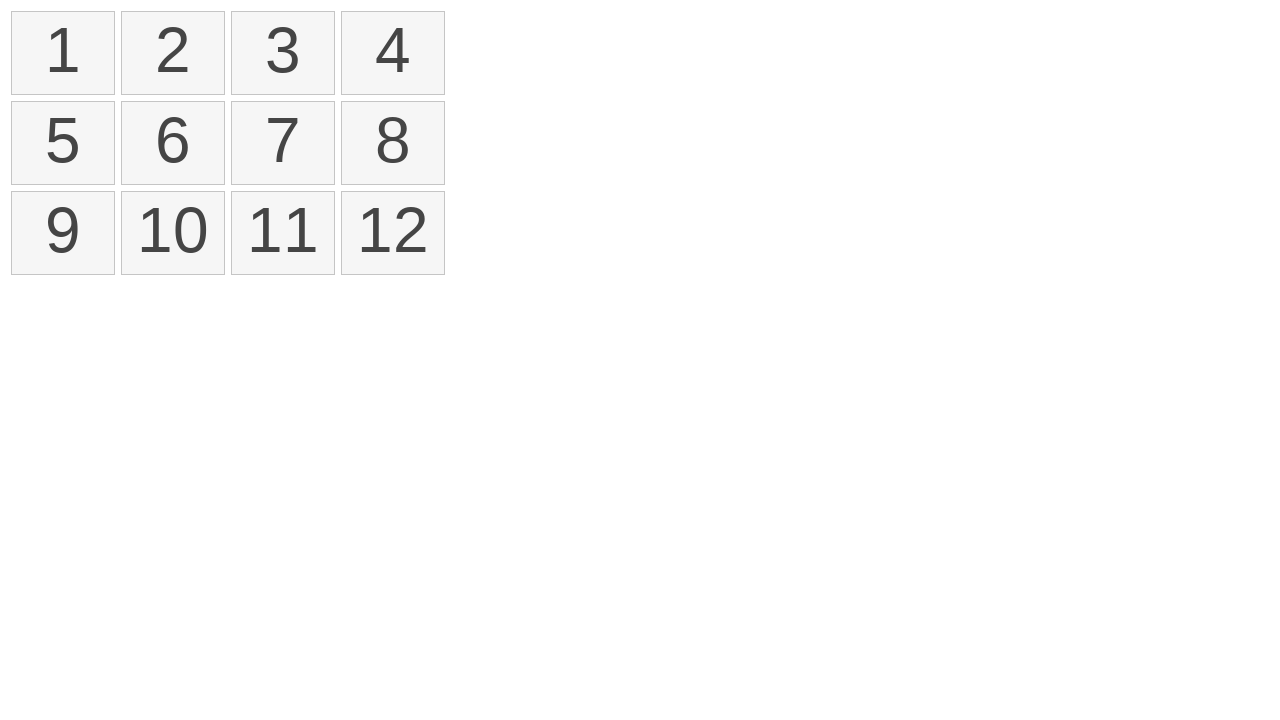

Retrieved bounding box of fourth item
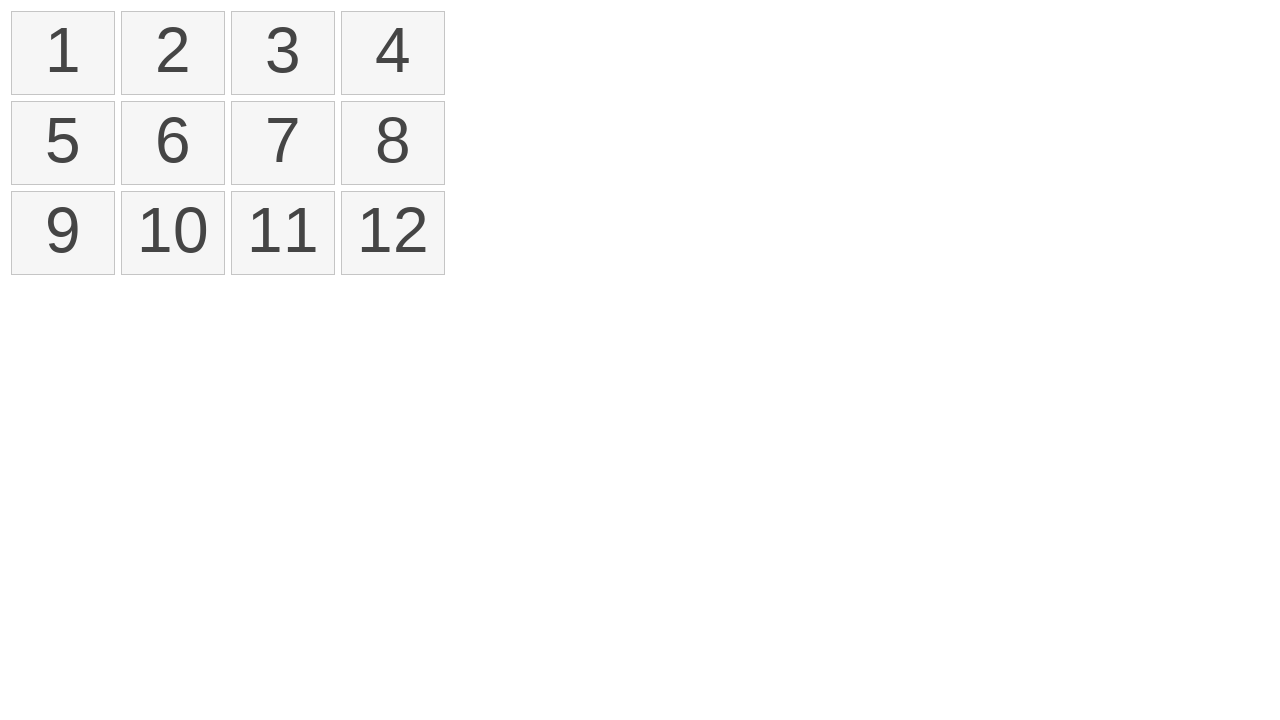

Moved mouse to center of first item at (63, 53)
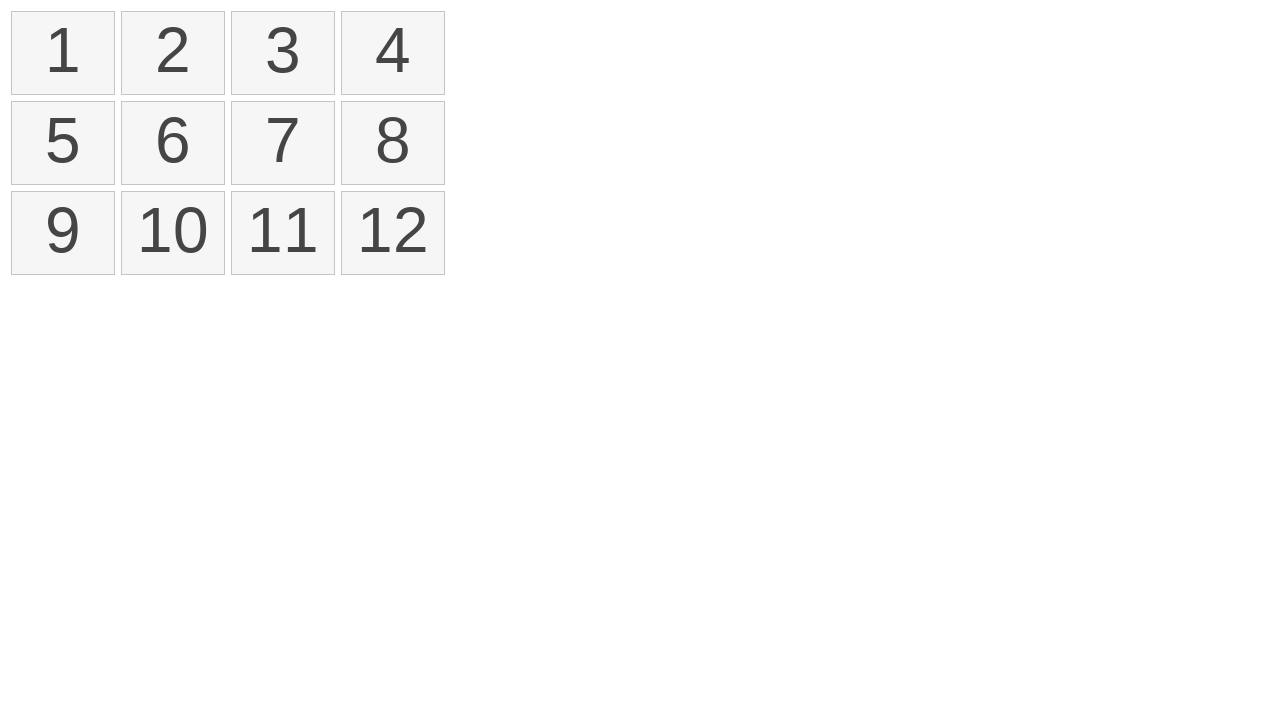

Pressed mouse button down on first item at (63, 53)
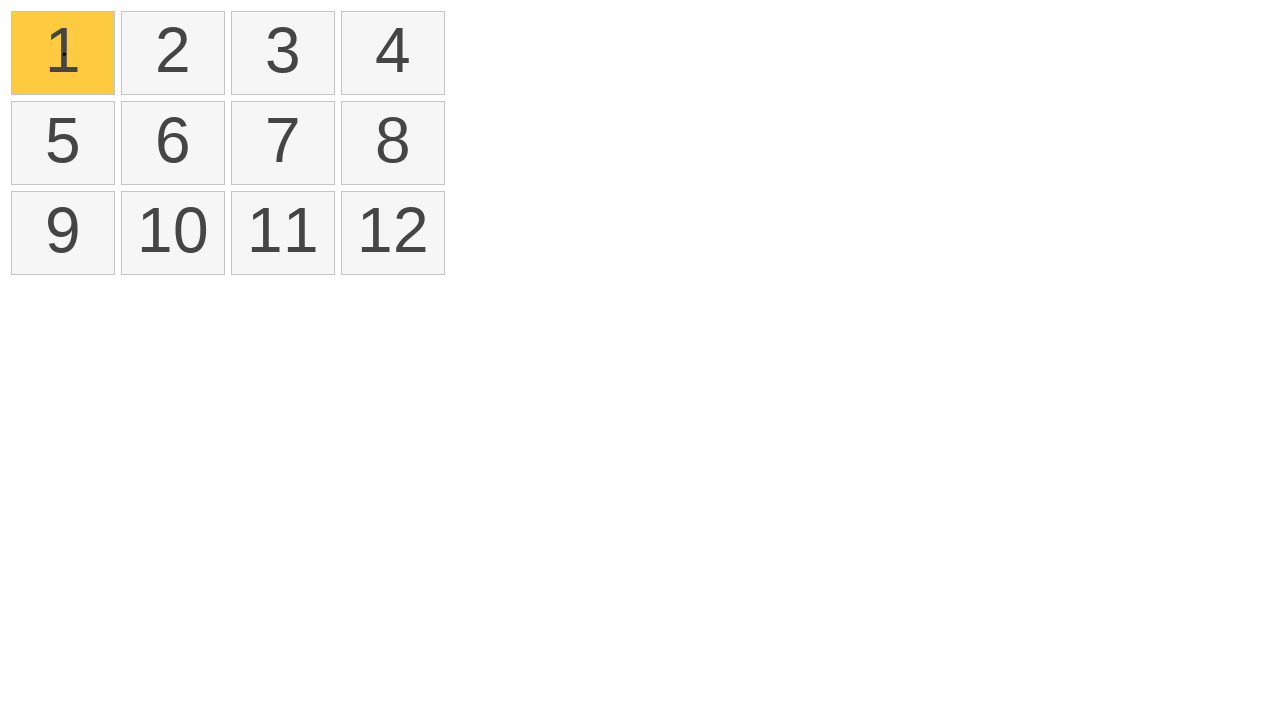

Dragged mouse to center of fourth item at (393, 53)
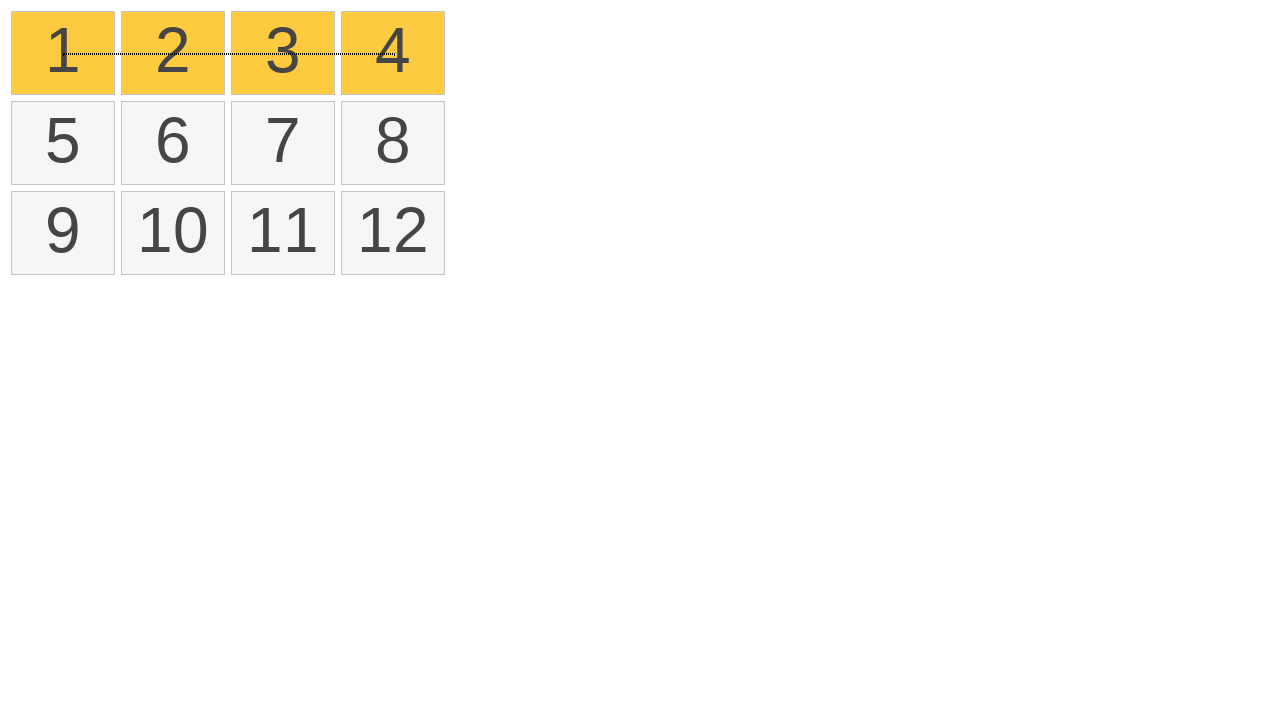

Released mouse button to complete drag selection at (393, 53)
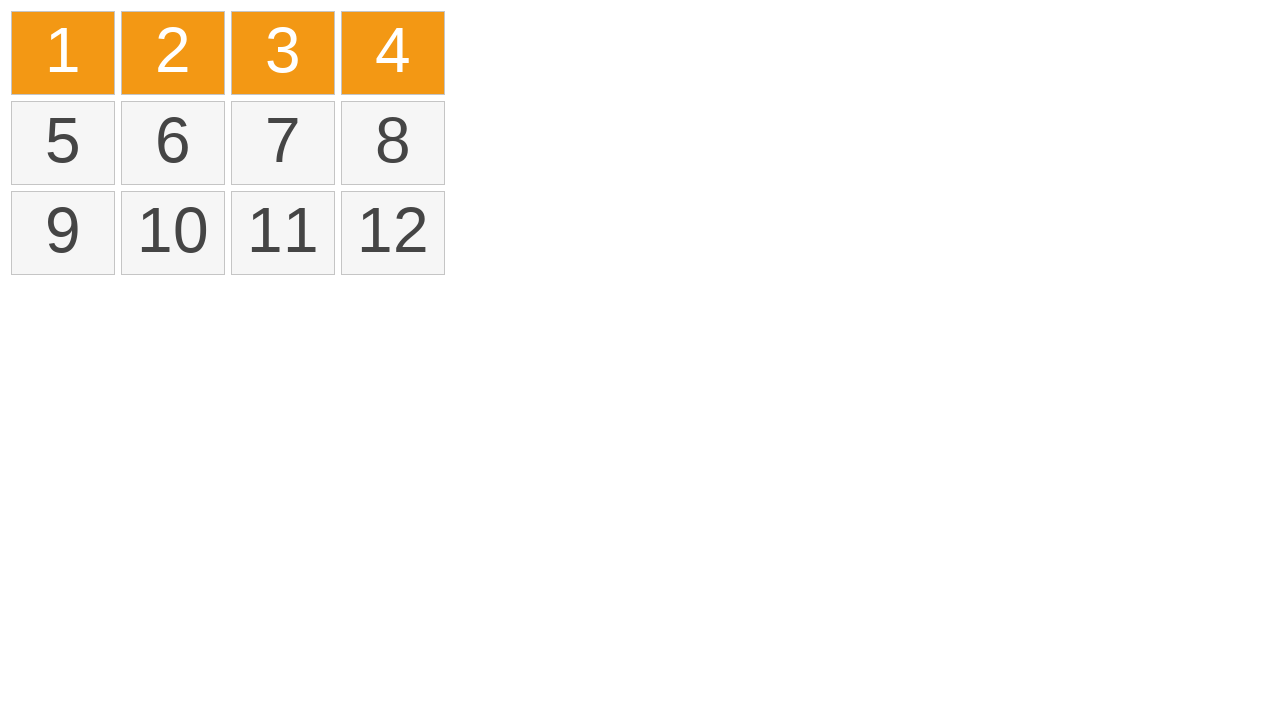

Verified selected items are highlighted with ui-selected class
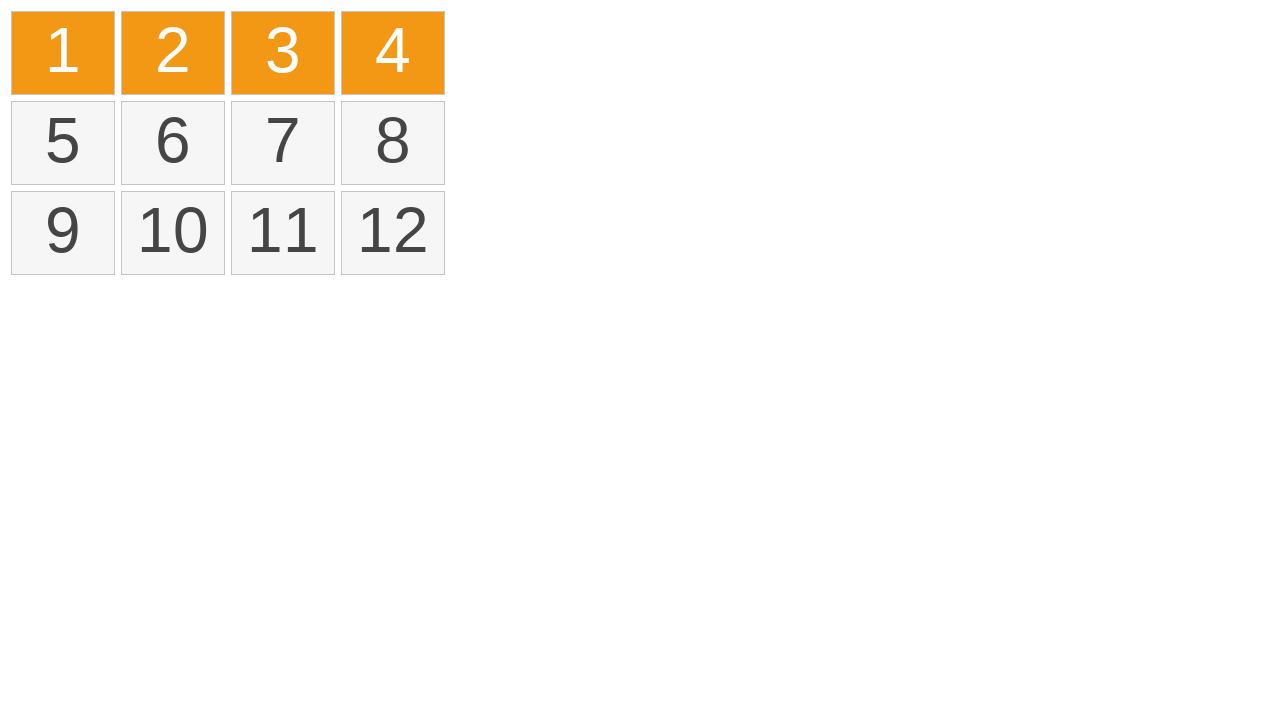

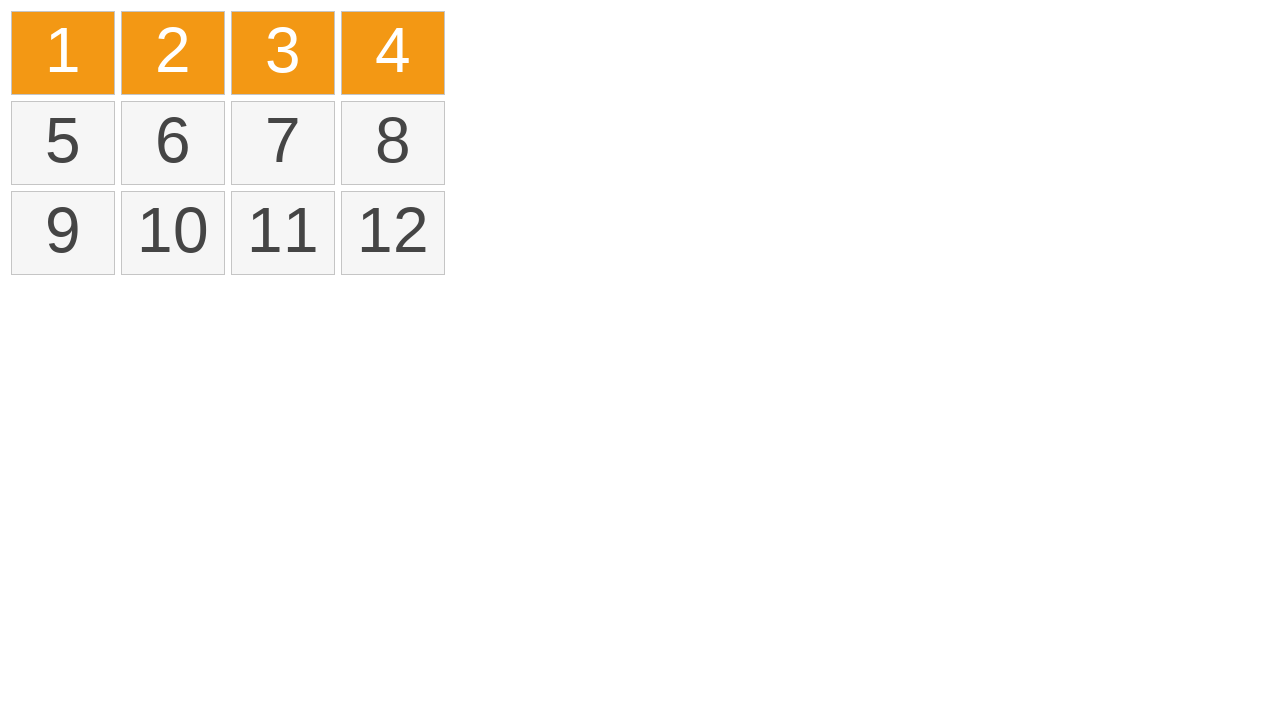